Tests table handling functionality by counting columns and rows, selecting product checkboxes for specific items (Laptop and Tablet), and navigating through pagination to view all table data.

Starting URL: https://testautomationpractice.blogspot.com/

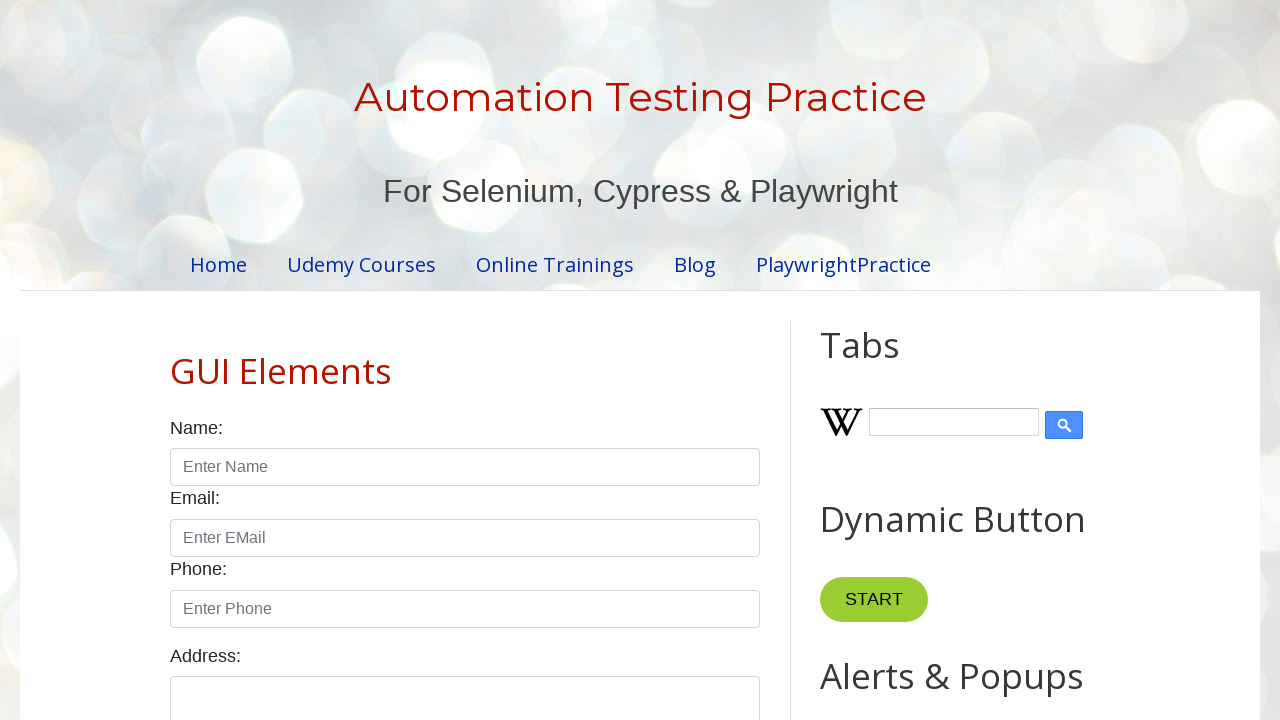

Located the product table element
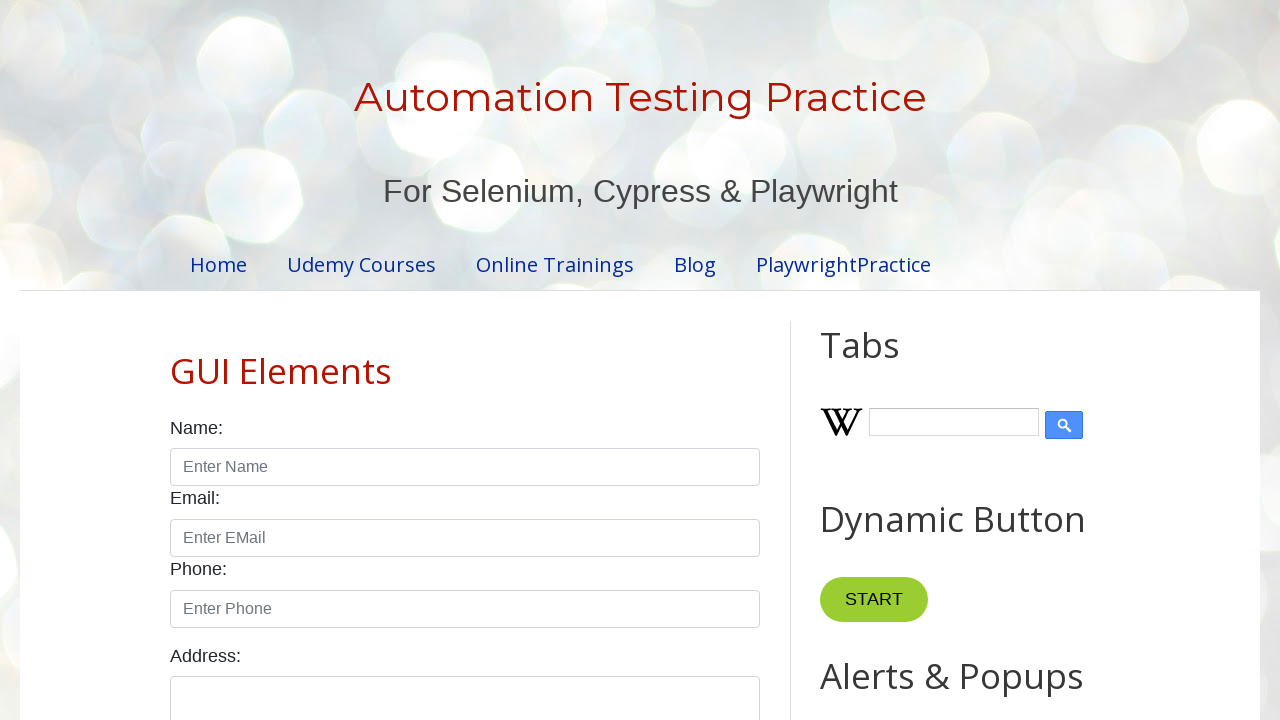

Table is now visible and ready
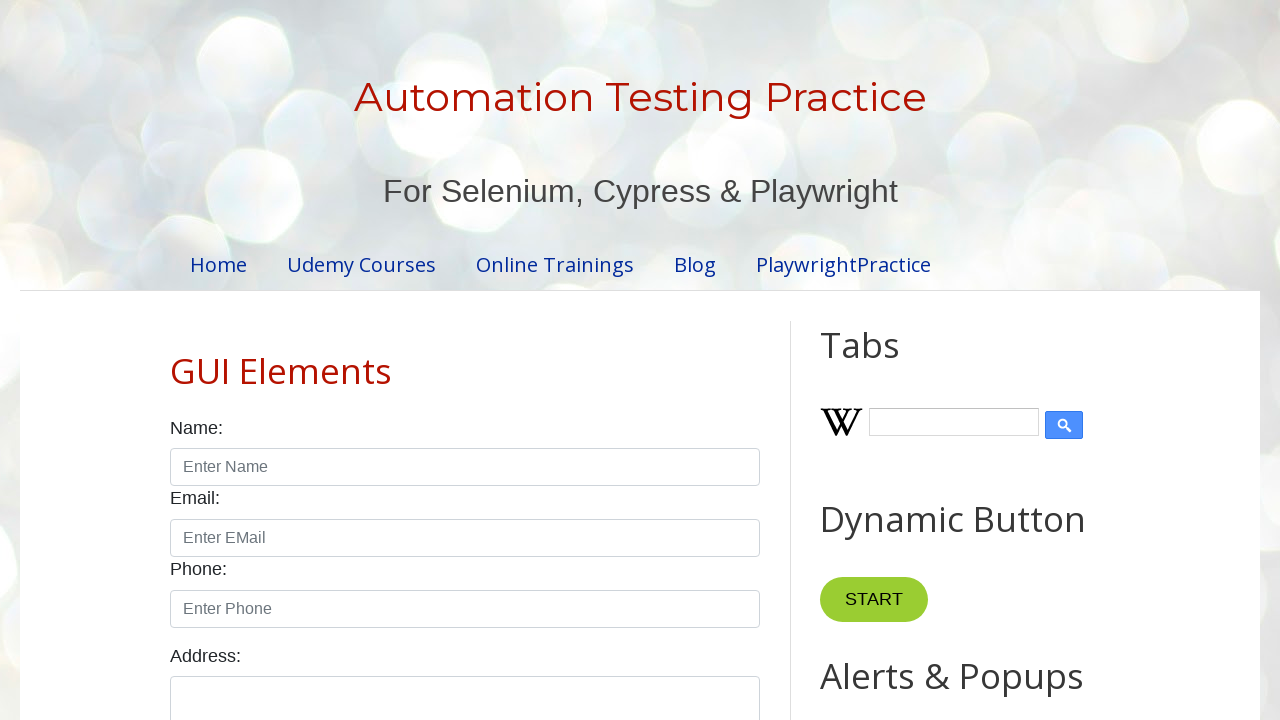

Retrieved column and row locators from table
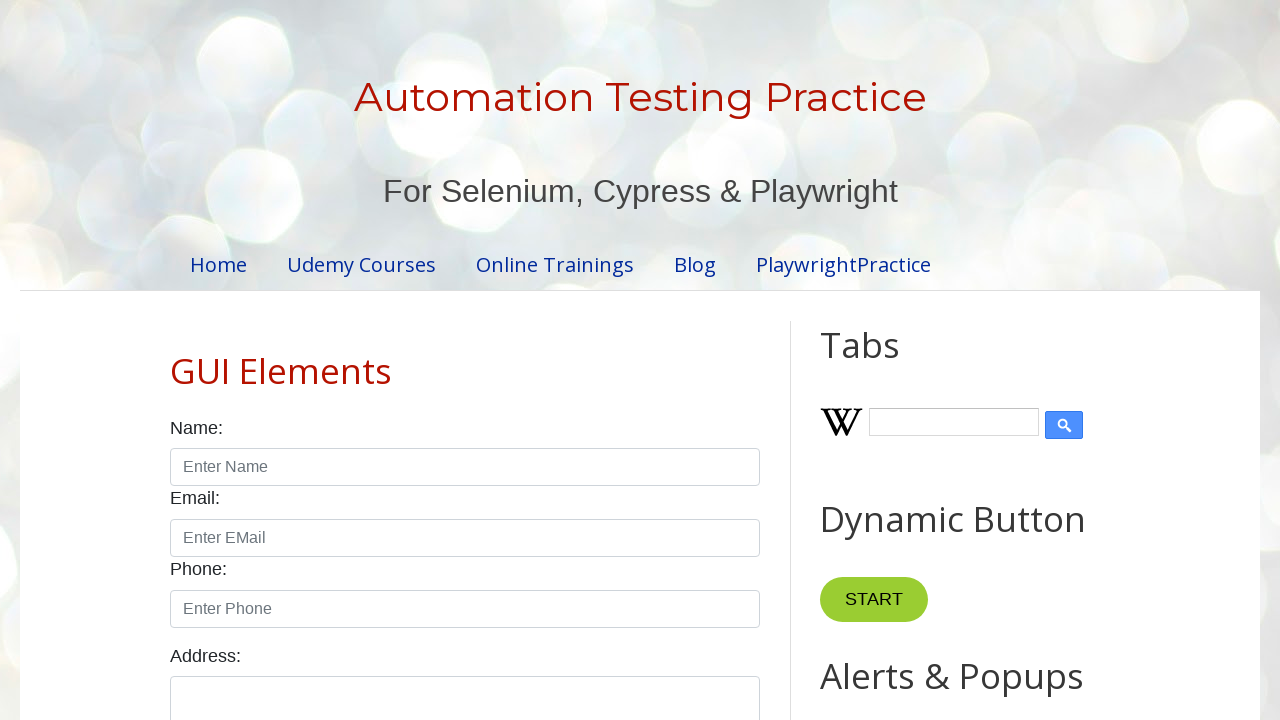

Selected checkbox for Laptop product at (651, 360) on xpath=//table[@id="productTable"] >> tbody tr >> internal:has-text="Laptop"i >> 
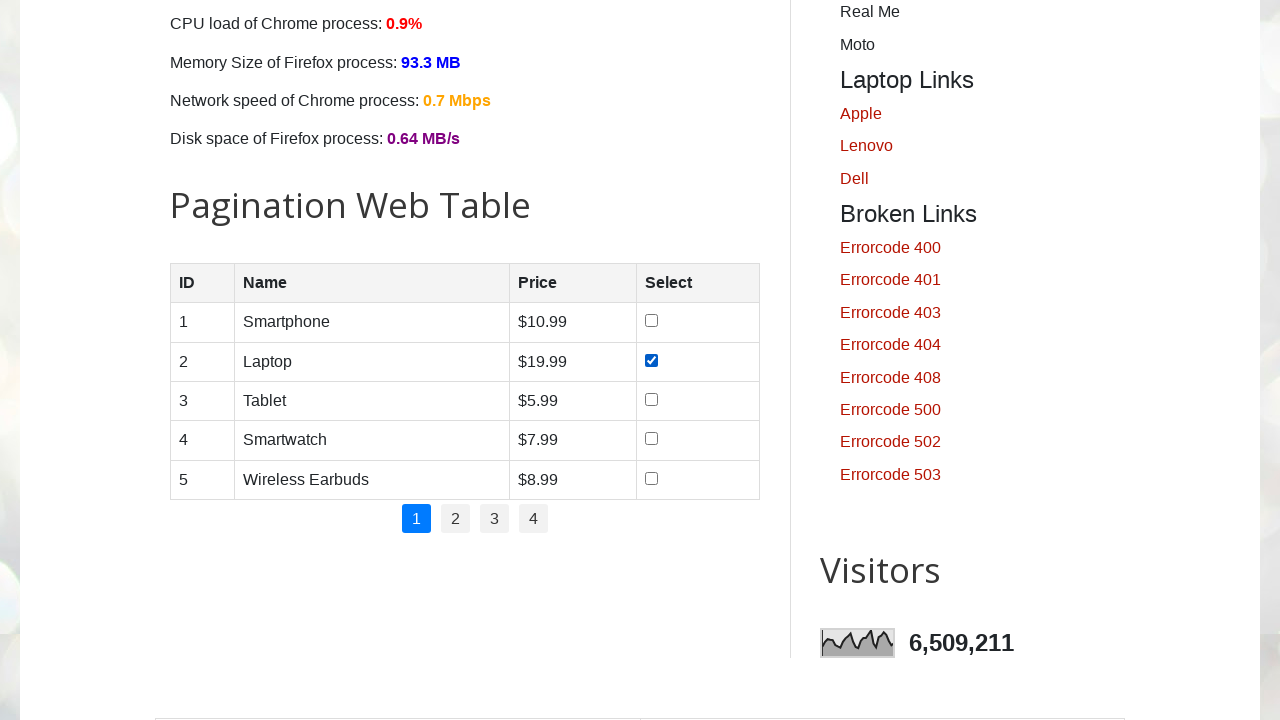

Selected checkbox for Tablet product at (651, 399) on xpath=//table[@id="productTable"] >> tbody tr >> internal:has-text="Tablet"i >> 
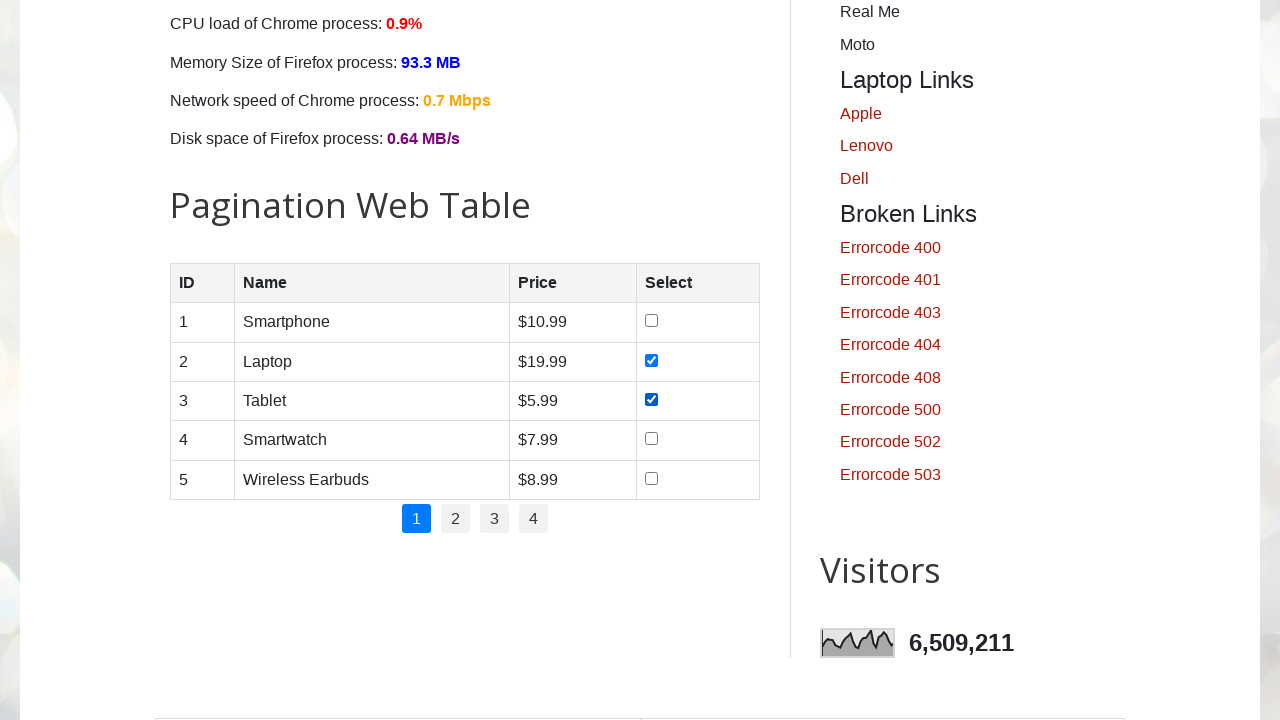

Retrieved pagination links, found 4 pages
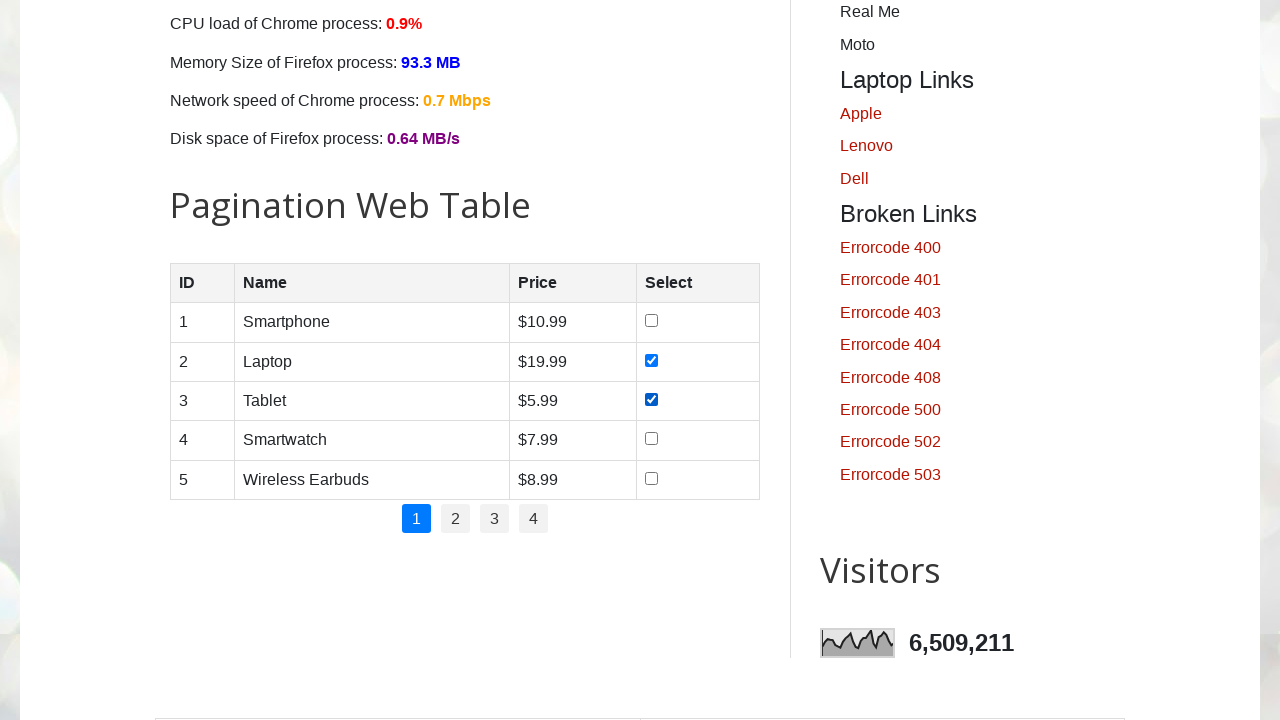

Clicked pagination link to navigate to page 2 at (456, 519) on xpath=//ul[@id="pagination"]/child::li >> nth=1
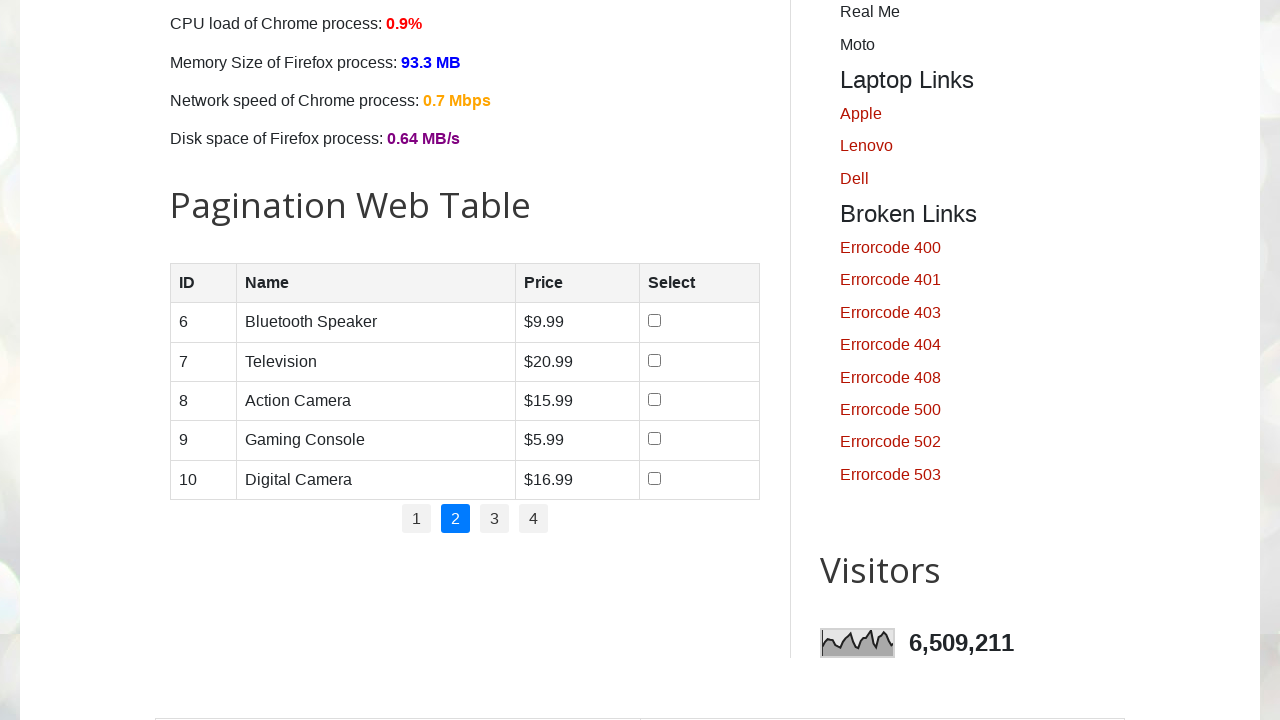

Table content updated after navigating to page 2
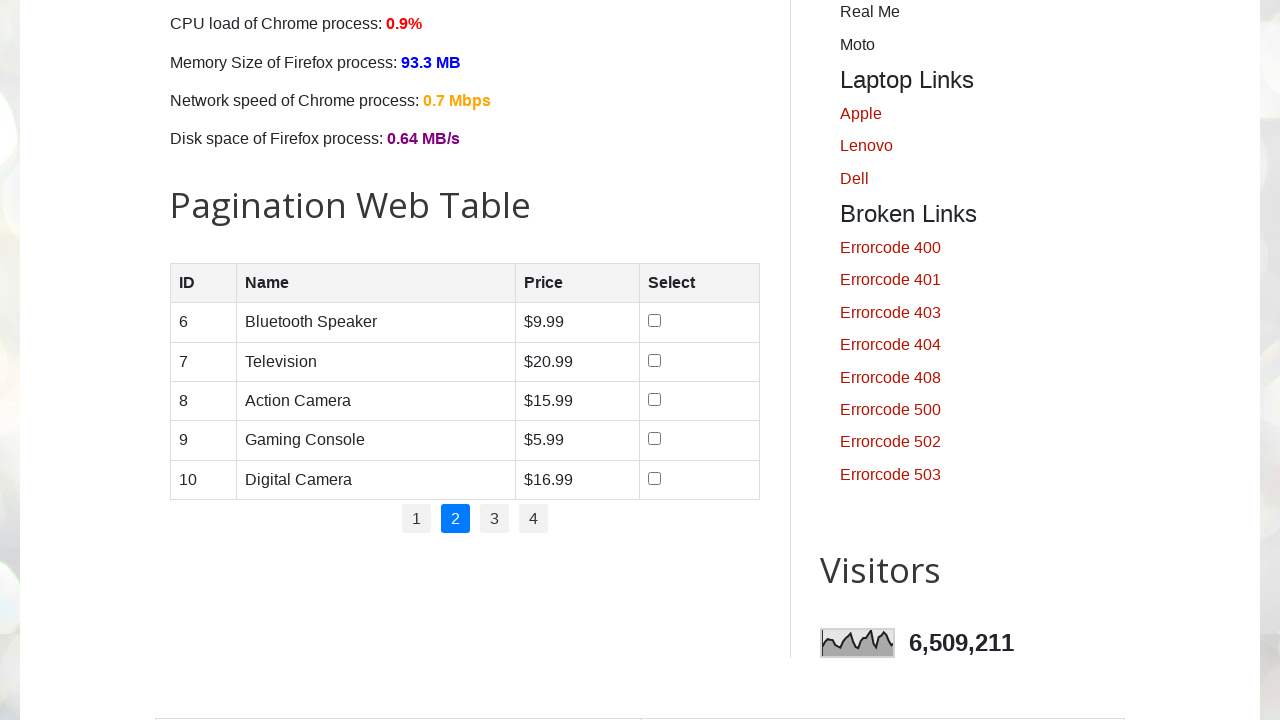

Clicked pagination link to navigate to page 3 at (494, 519) on xpath=//ul[@id="pagination"]/child::li >> nth=2
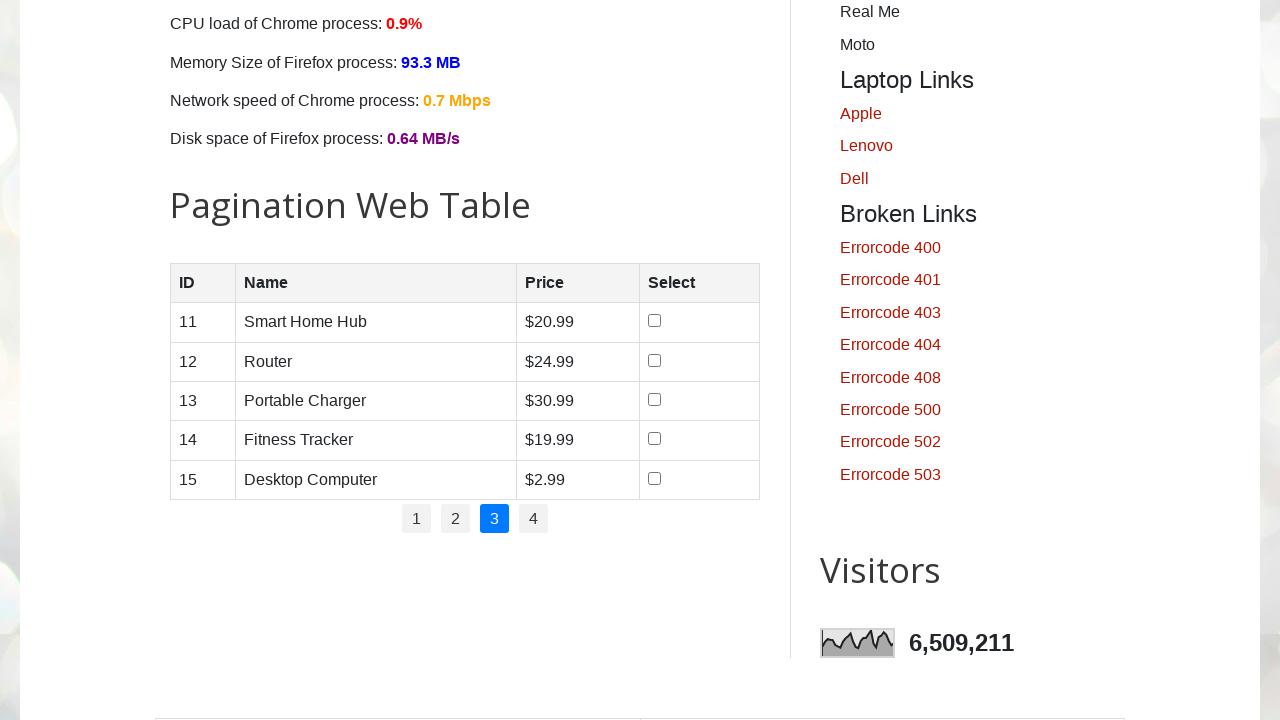

Table content updated after navigating to page 3
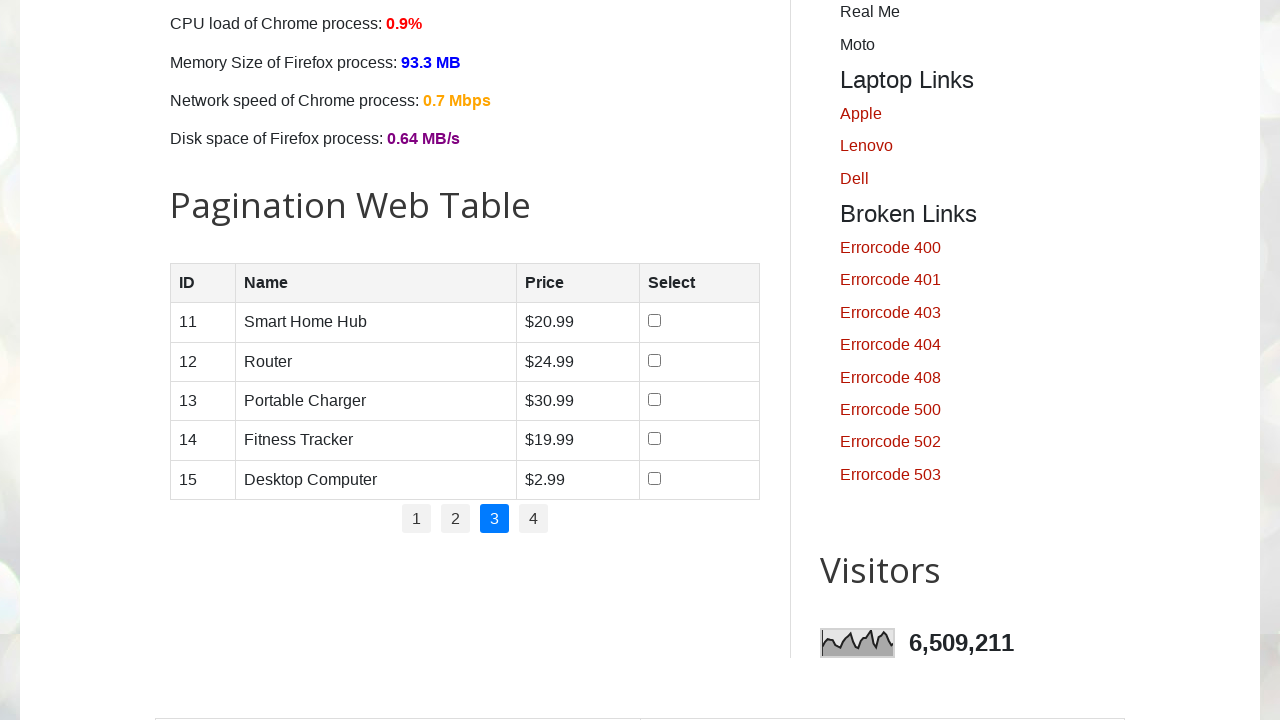

Clicked pagination link to navigate to page 4 at (534, 519) on xpath=//ul[@id="pagination"]/child::li >> nth=3
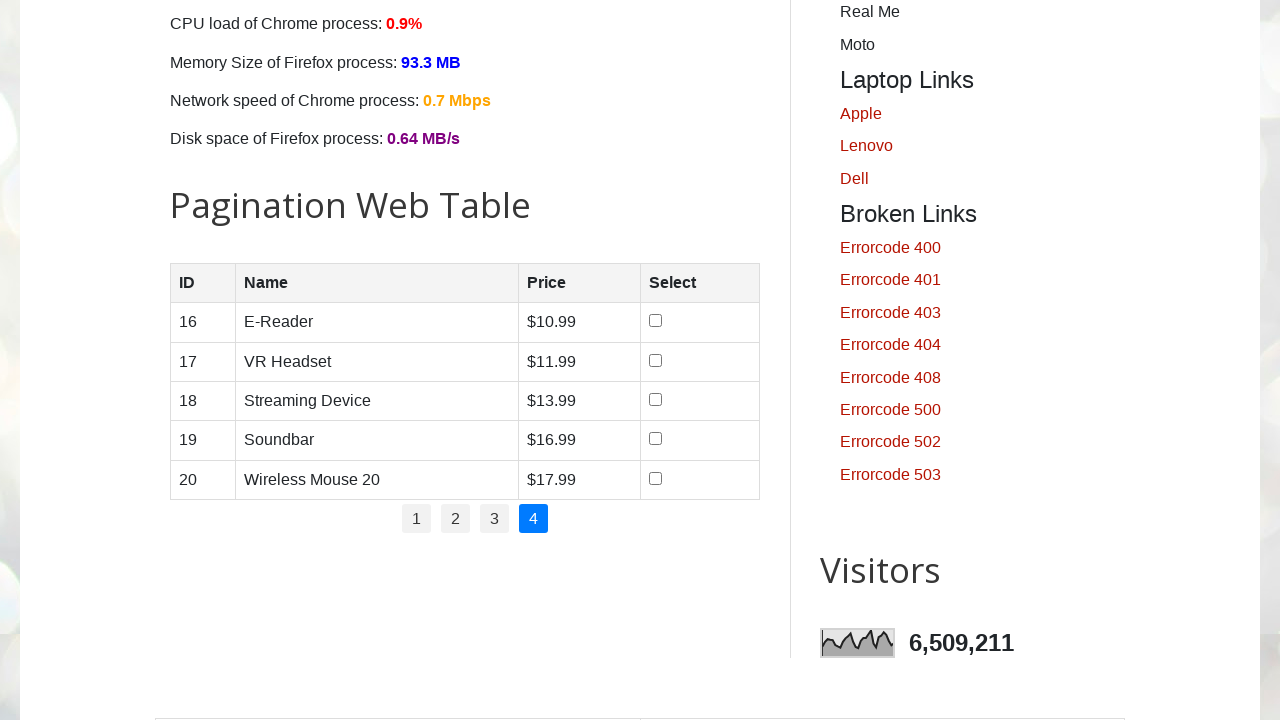

Table content updated after navigating to page 4
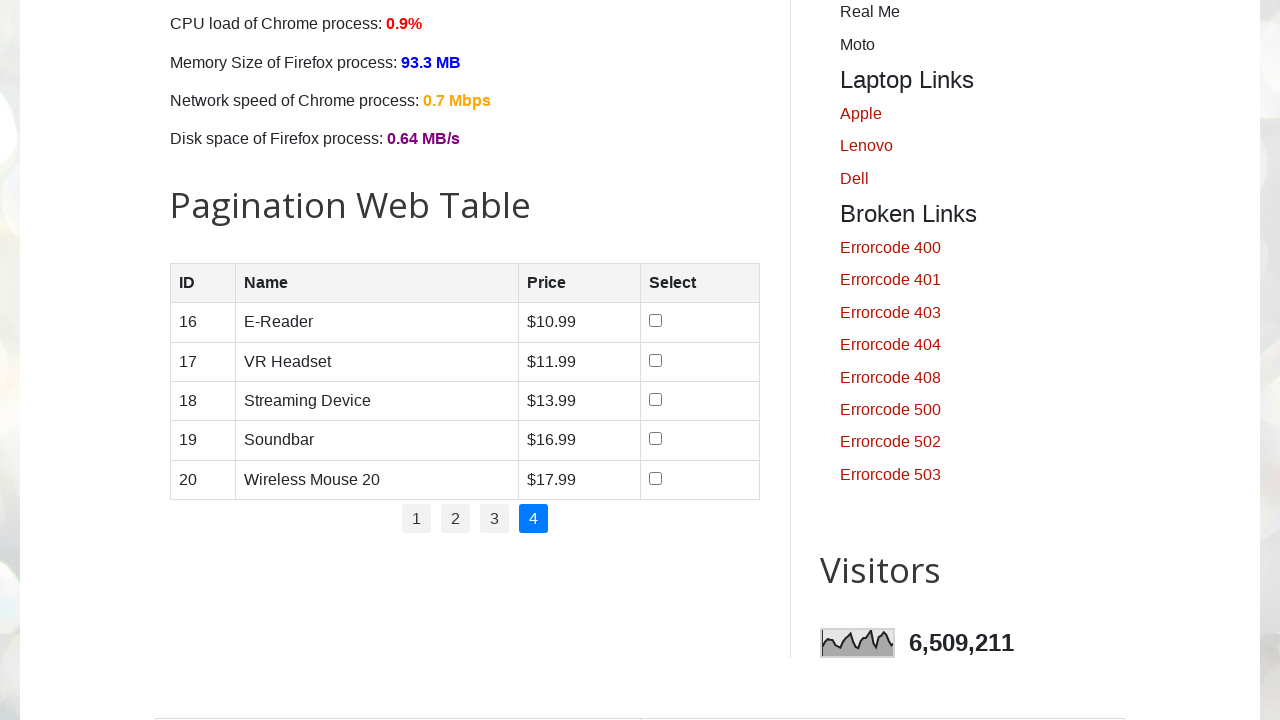

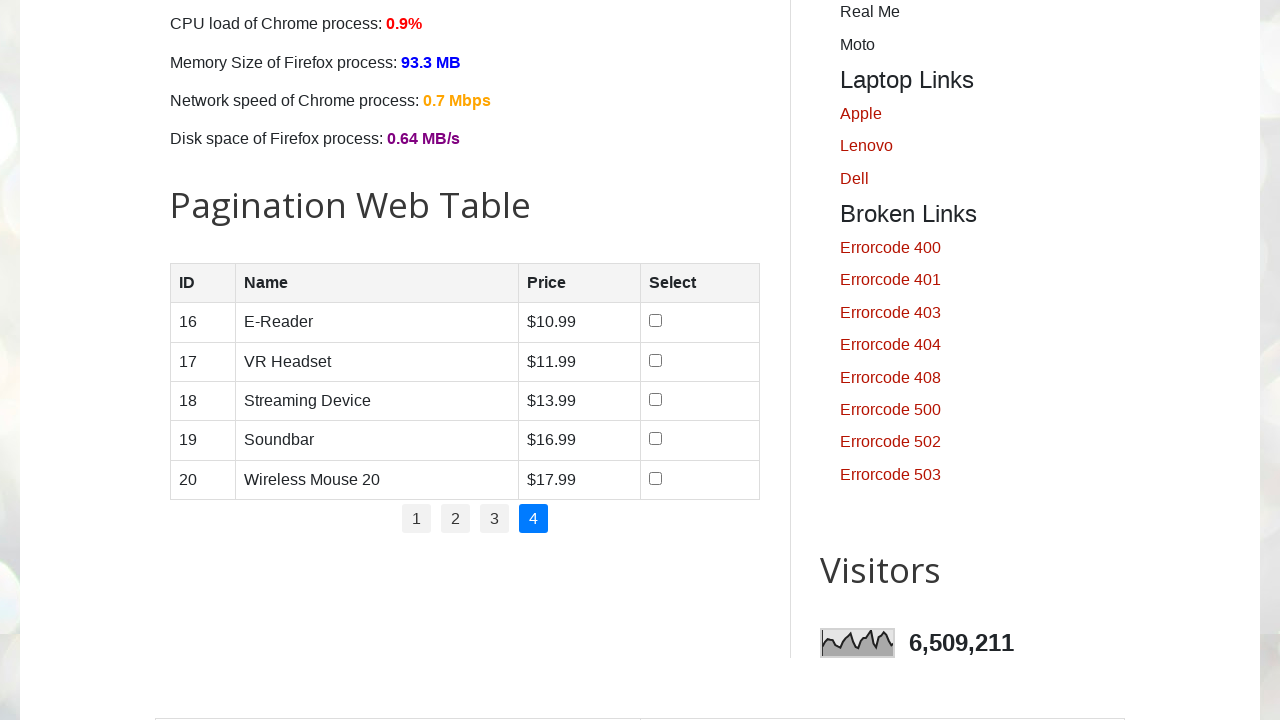